Navigates to Playwright documentation site and clicks the "Get started" link to verify navigation to the Installation page

Starting URL: https://playwright.dev/

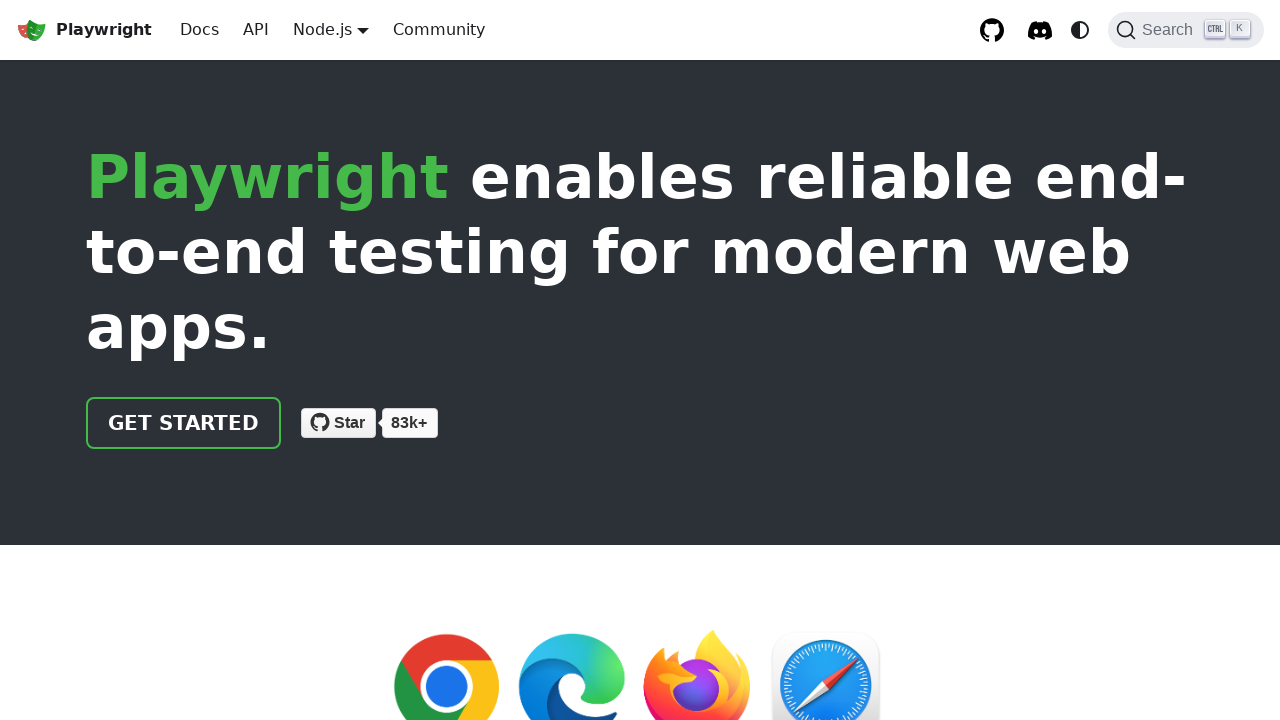

Clicked 'Get started' link on Playwright documentation homepage at (184, 423) on internal:role=link[name="Get started"i]
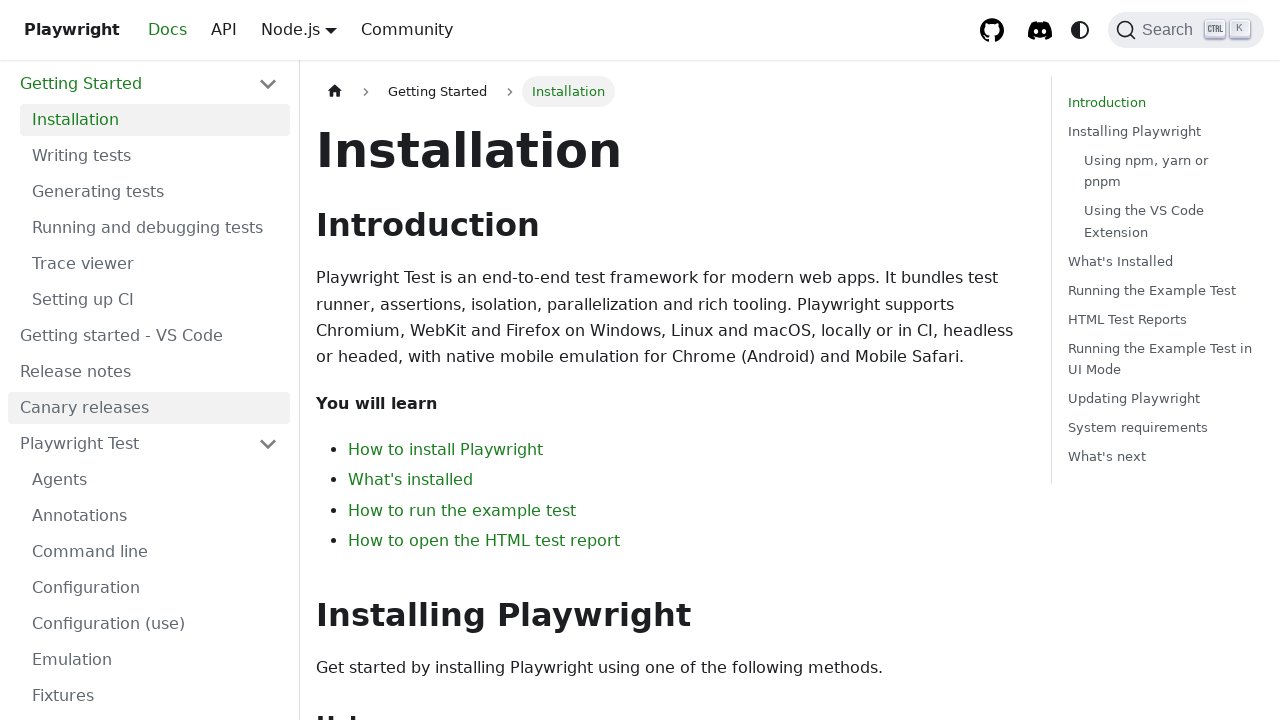

Installation page heading is now visible
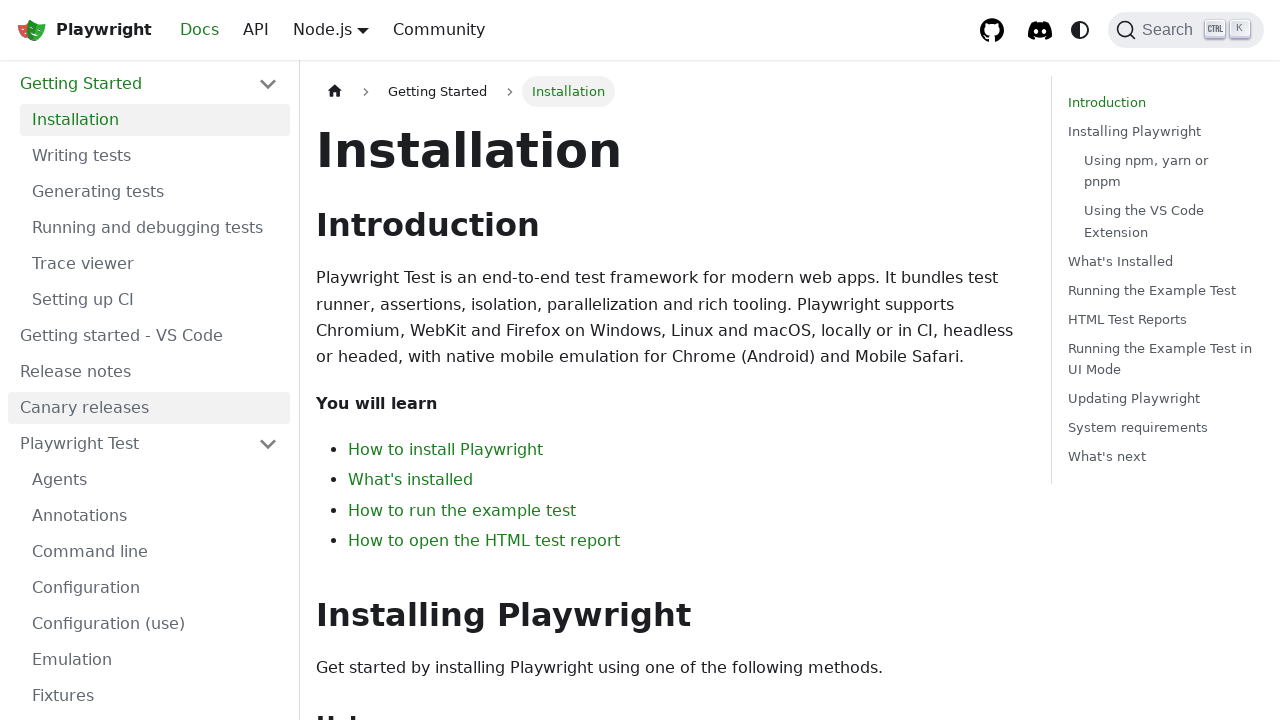

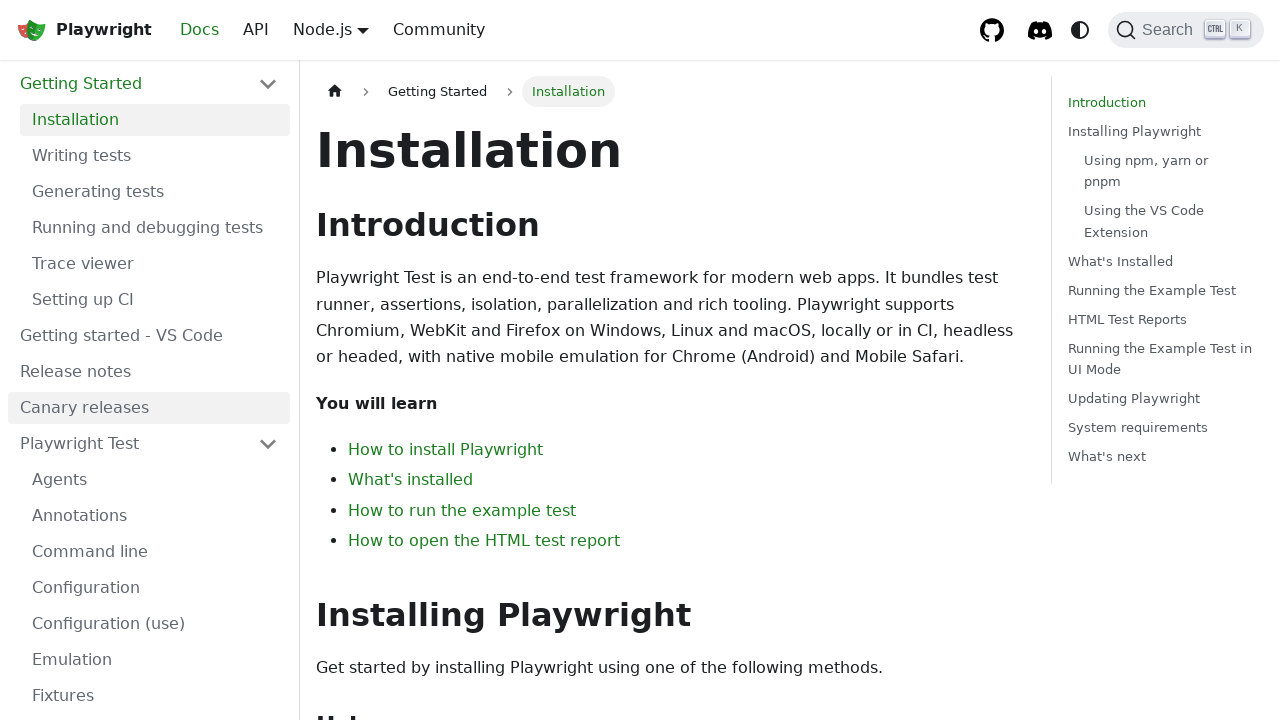